Tests hover functionality by hovering over user images to reveal hidden user information

Starting URL: http://the-internet.herokuapp.com/hovers

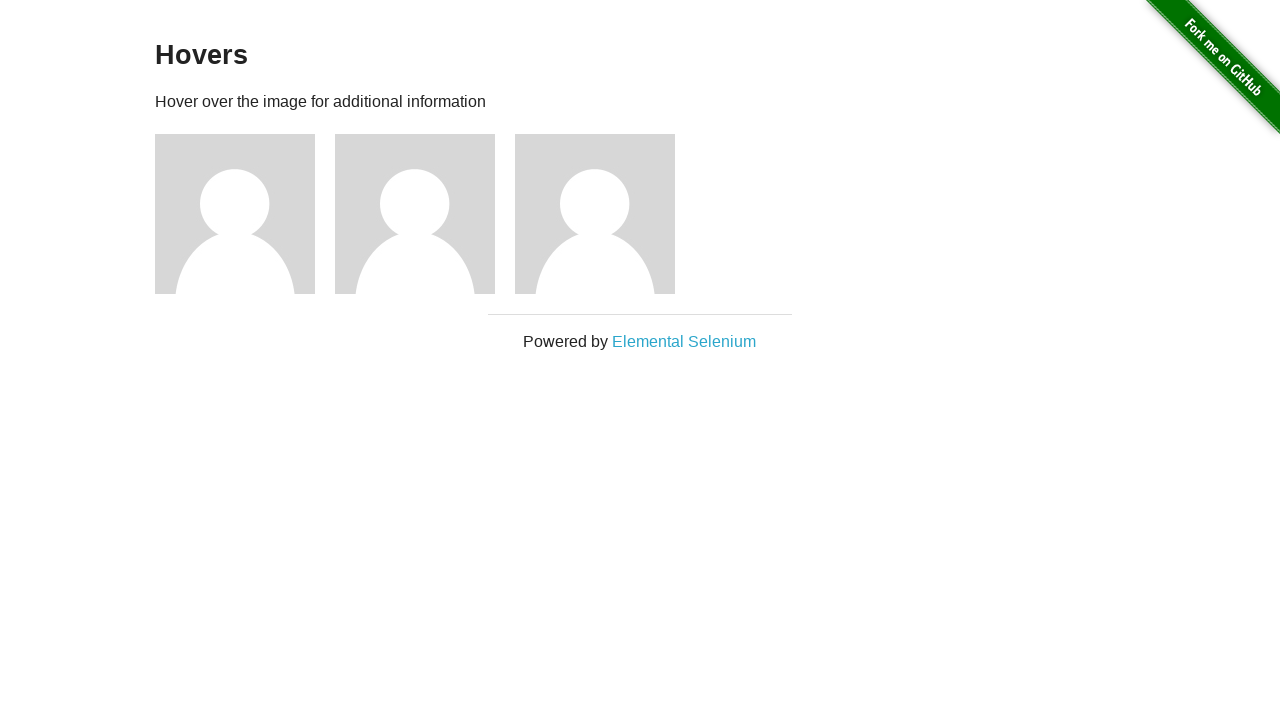

Hovered over the first user image at (235, 214) on (//div[@class='figure']/img)[1]
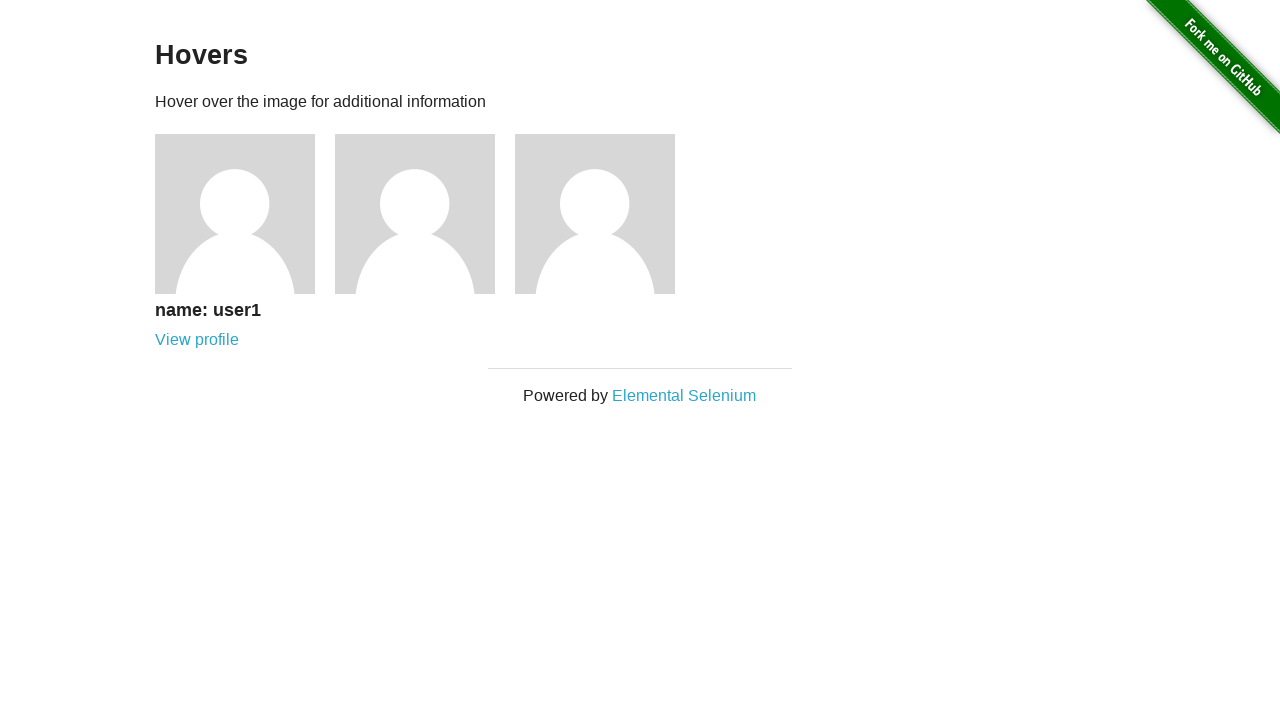

First user information became visible
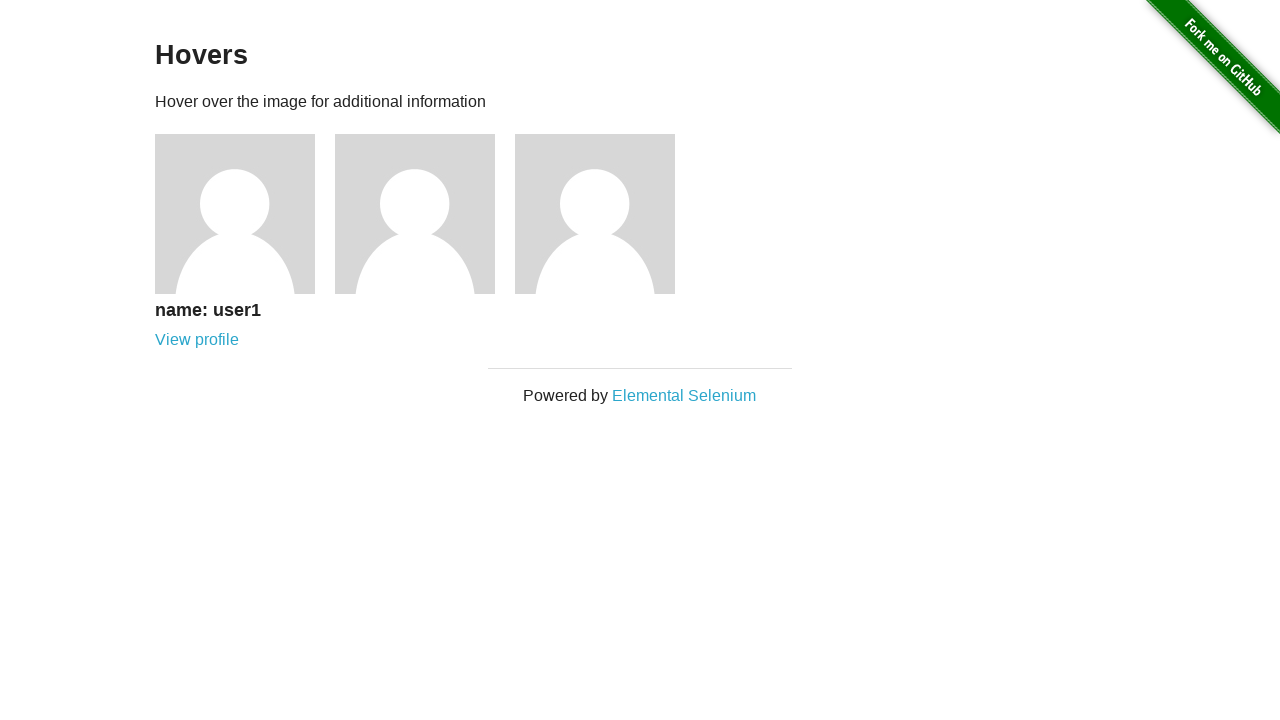

Hovered over the second user image at (415, 214) on (//div[@class='figure']/img)[2]
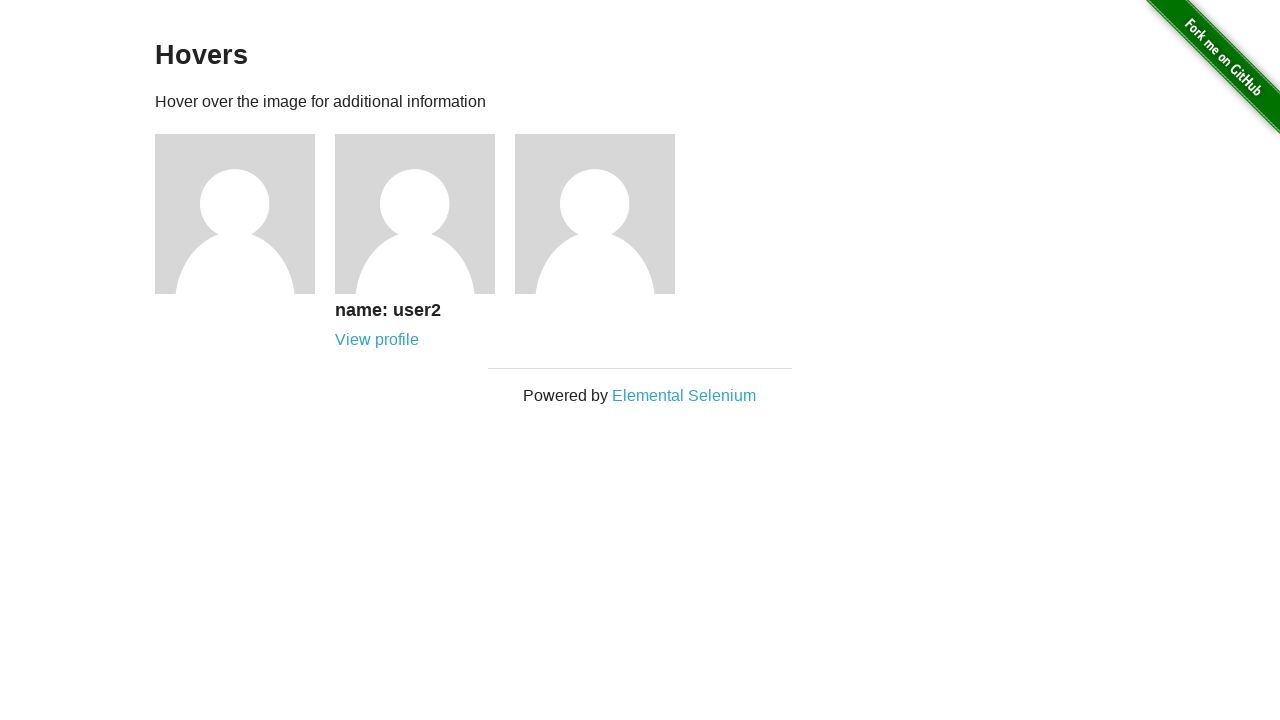

Second user information became visible
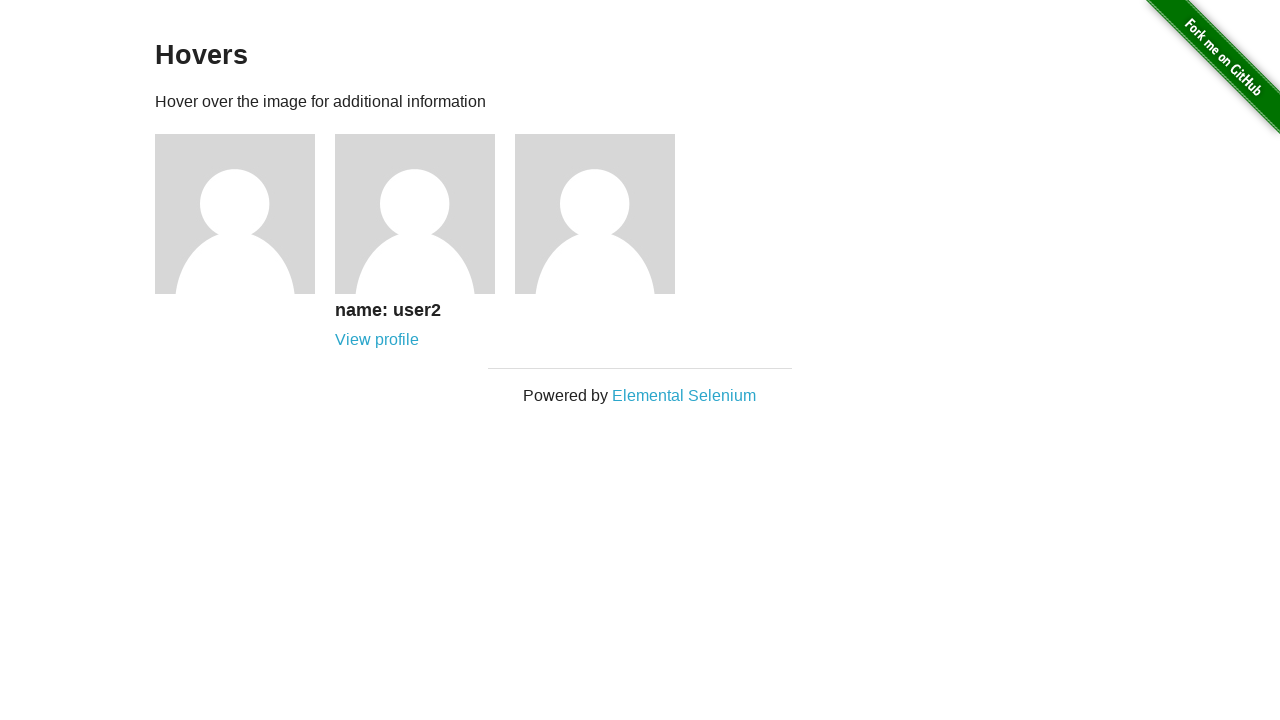

Hovered over the third user image at (595, 214) on (//div[@class='figure']/img)[3]
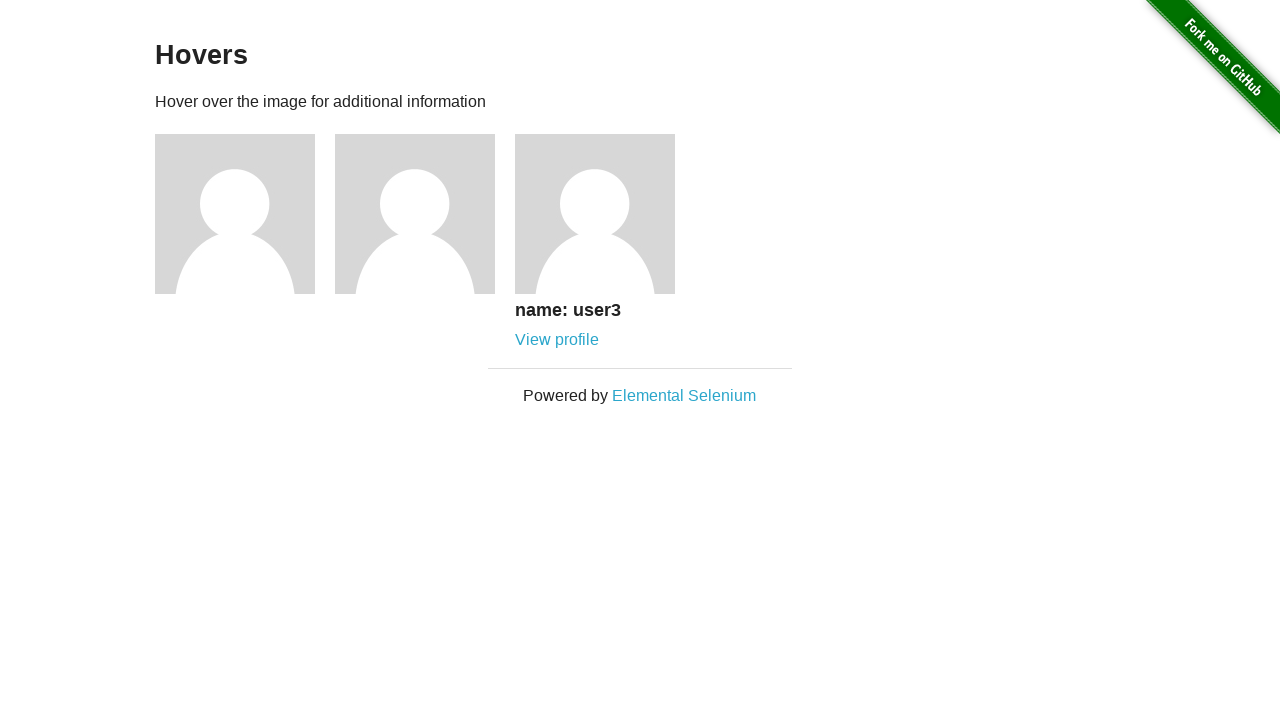

Third user information became visible
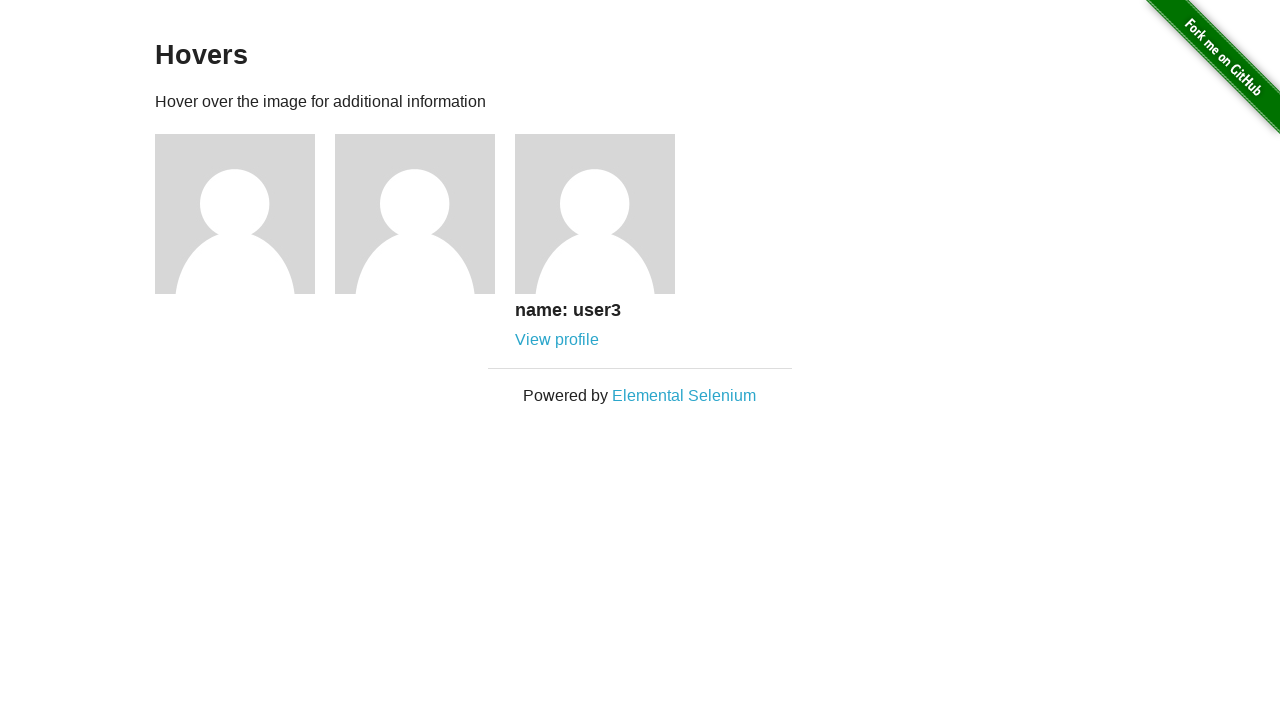

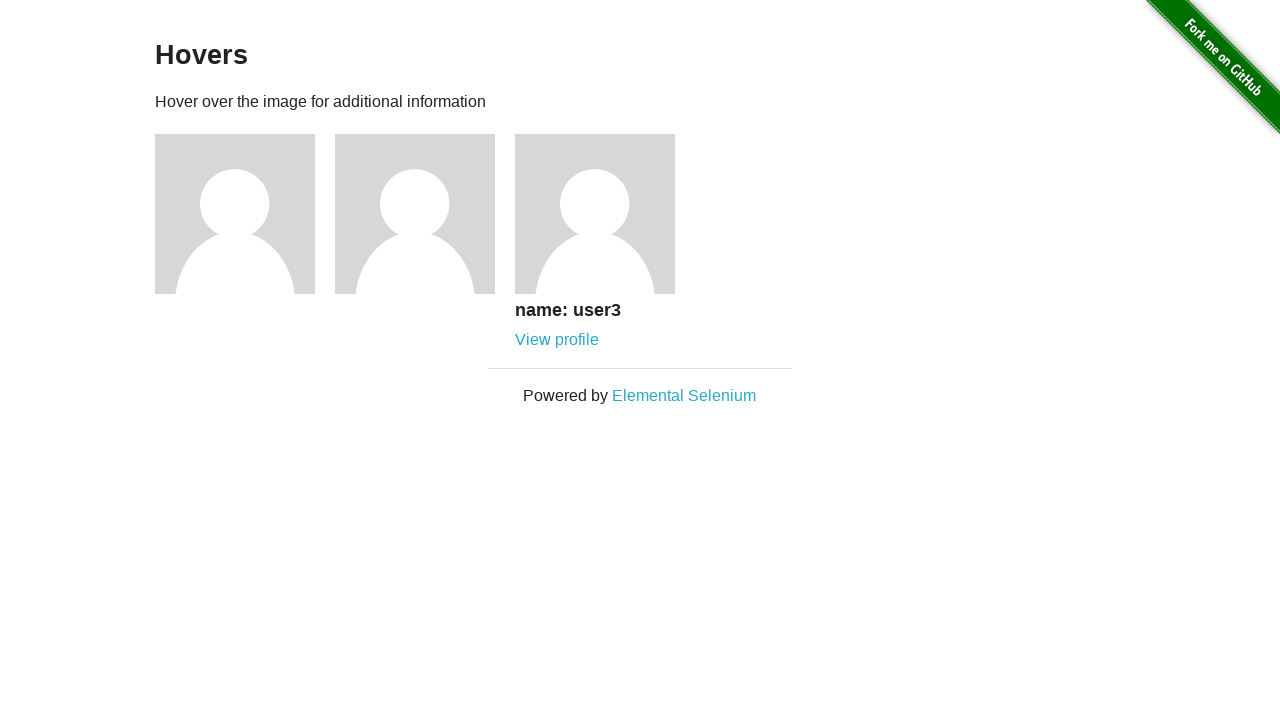